Tests that clicking the Cow button displays "Moo!" in the demo element

Starting URL: https://practice-automation.com/click-events/

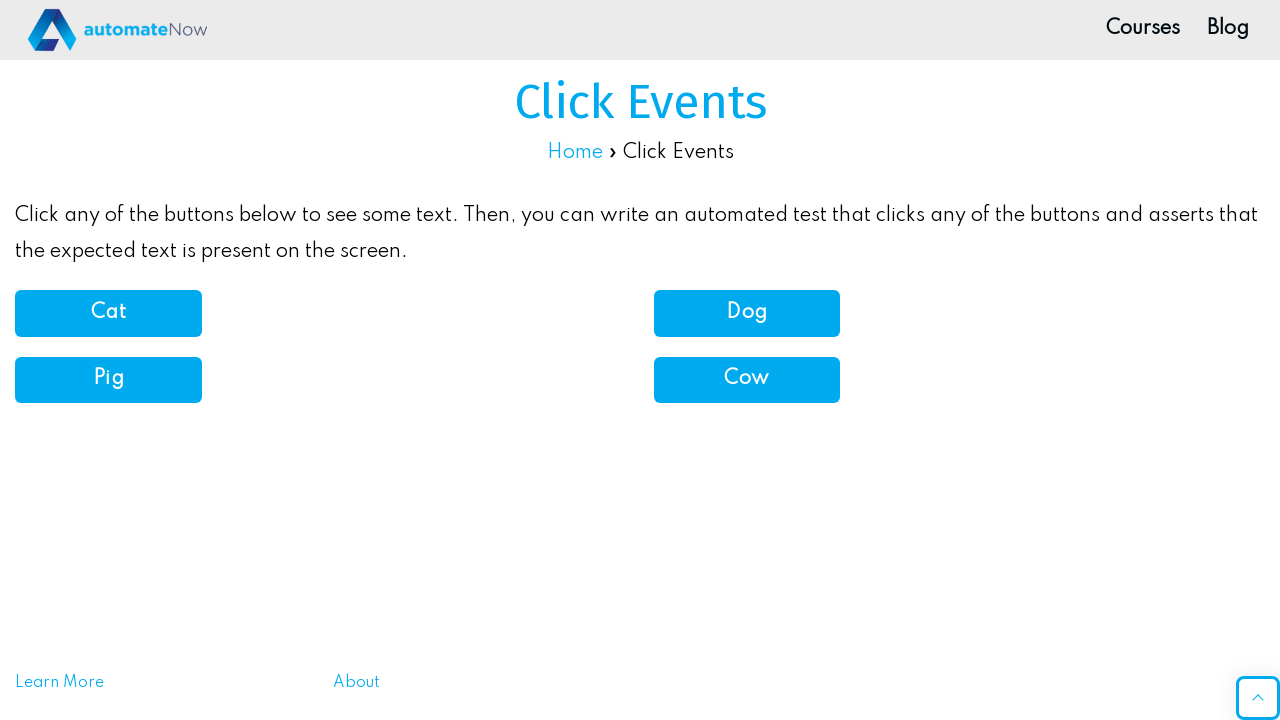

Clicked the Cow button at (747, 380) on xpath=//button[normalize-space()='Cow']
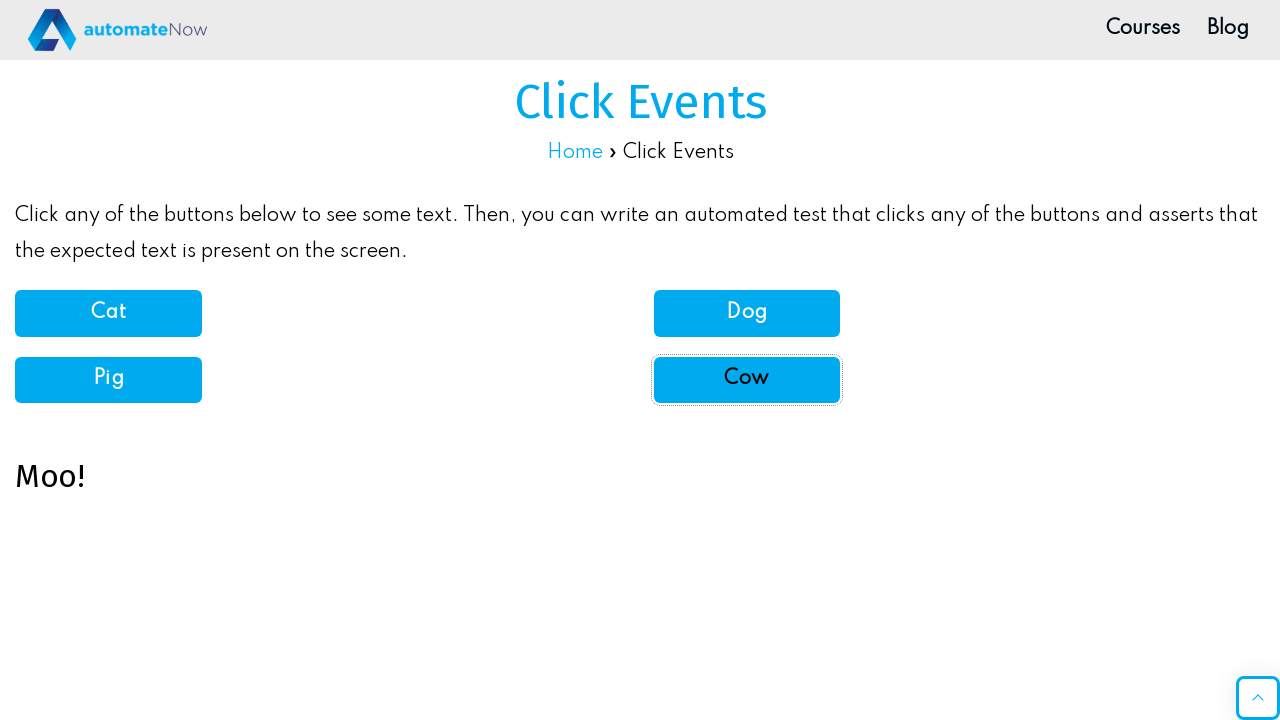

Verified demo element displays 'Moo!' text
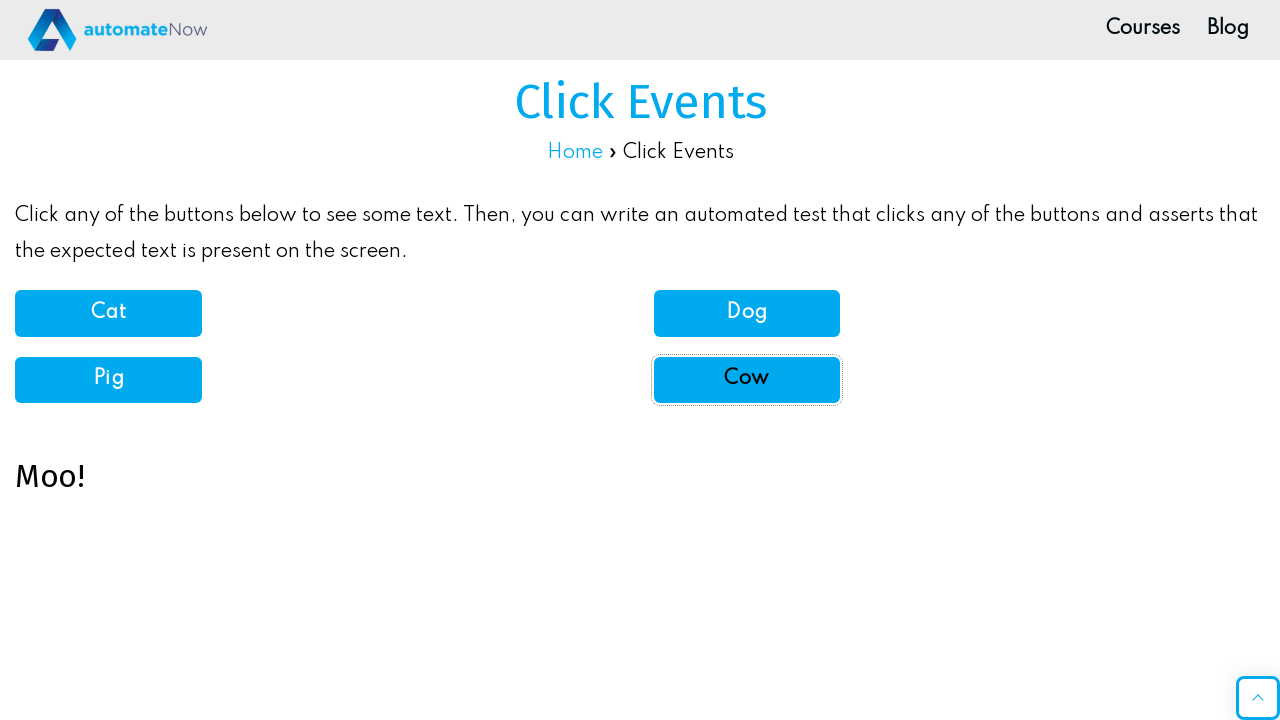

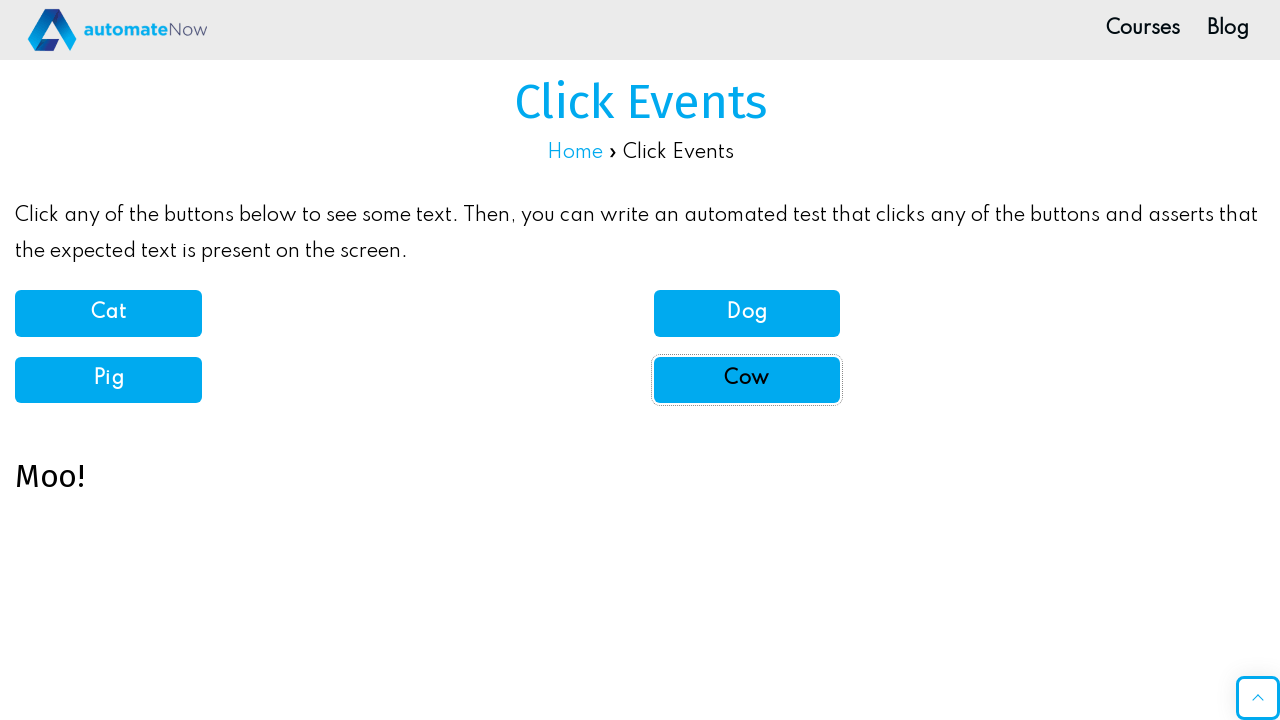